Tests date picker functionality by selecting a specific date and validating the selected values

Starting URL: https://rahulshettyacademy.com/seleniumPractise/#/offers

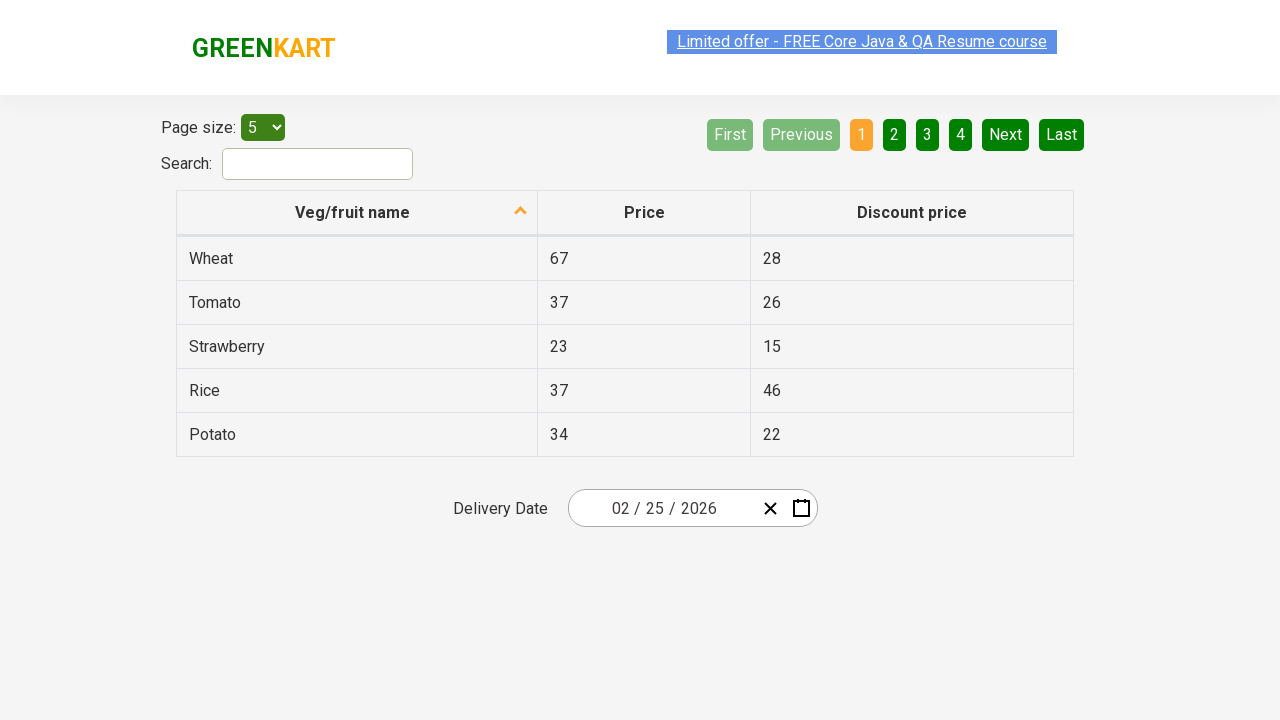

Clicked date picker input to open calendar at (662, 508) on xpath=//div[contains(@class, 'date-picker__inputGroup')]
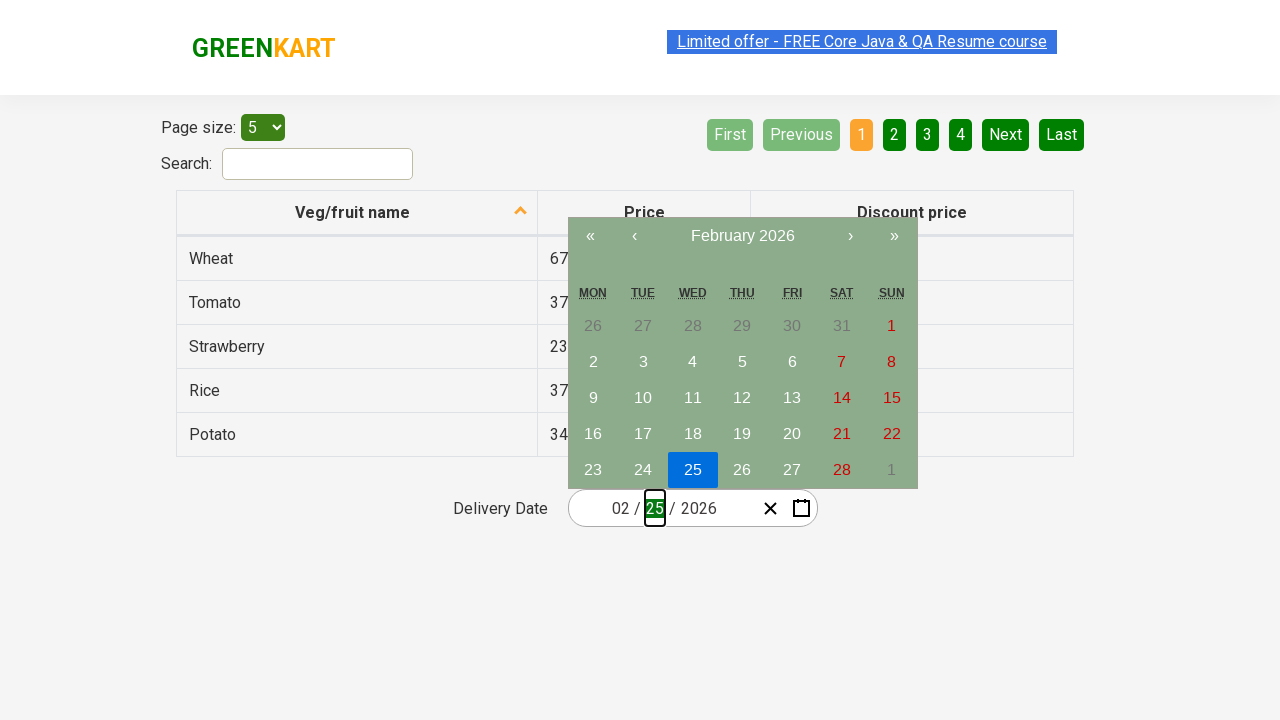

Clicked calendar navigation label to navigate to month view at (742, 236) on xpath=//span[contains(@class, 'calendar__navigation__label')]
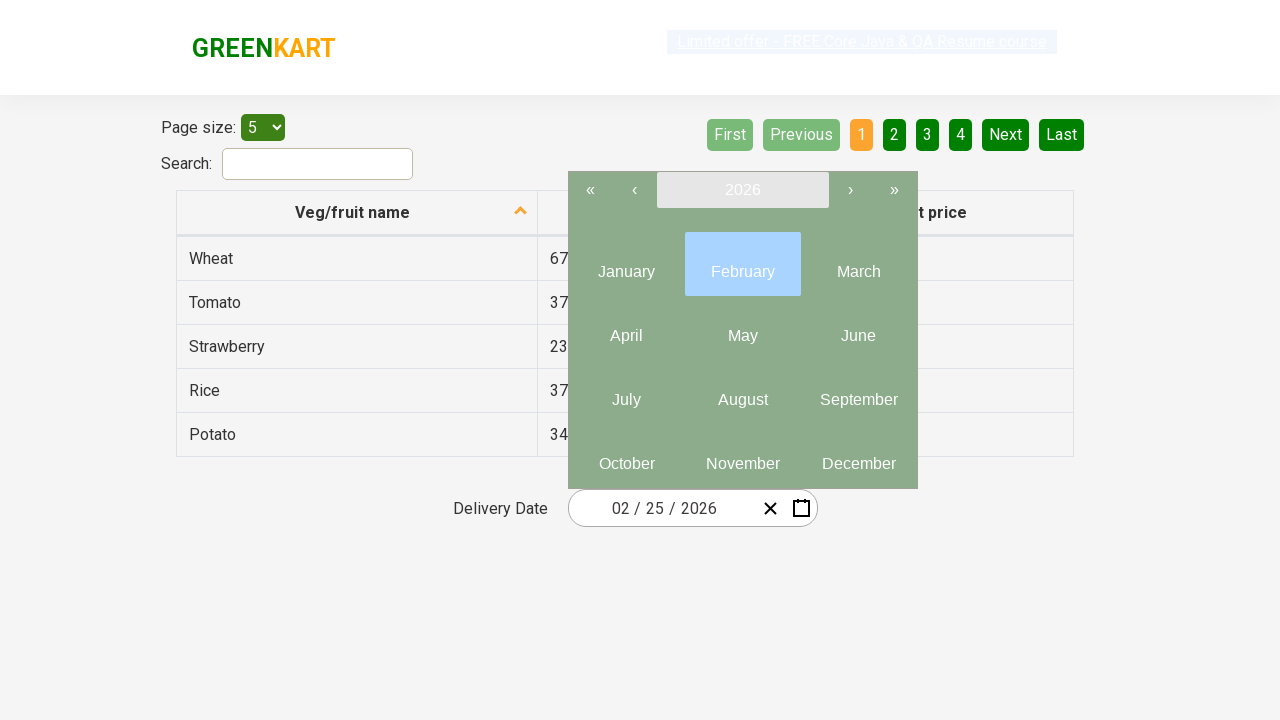

Clicked calendar navigation label again to navigate to year view at (742, 190) on xpath=//span[contains(@class, 'calendar__navigation__label')]
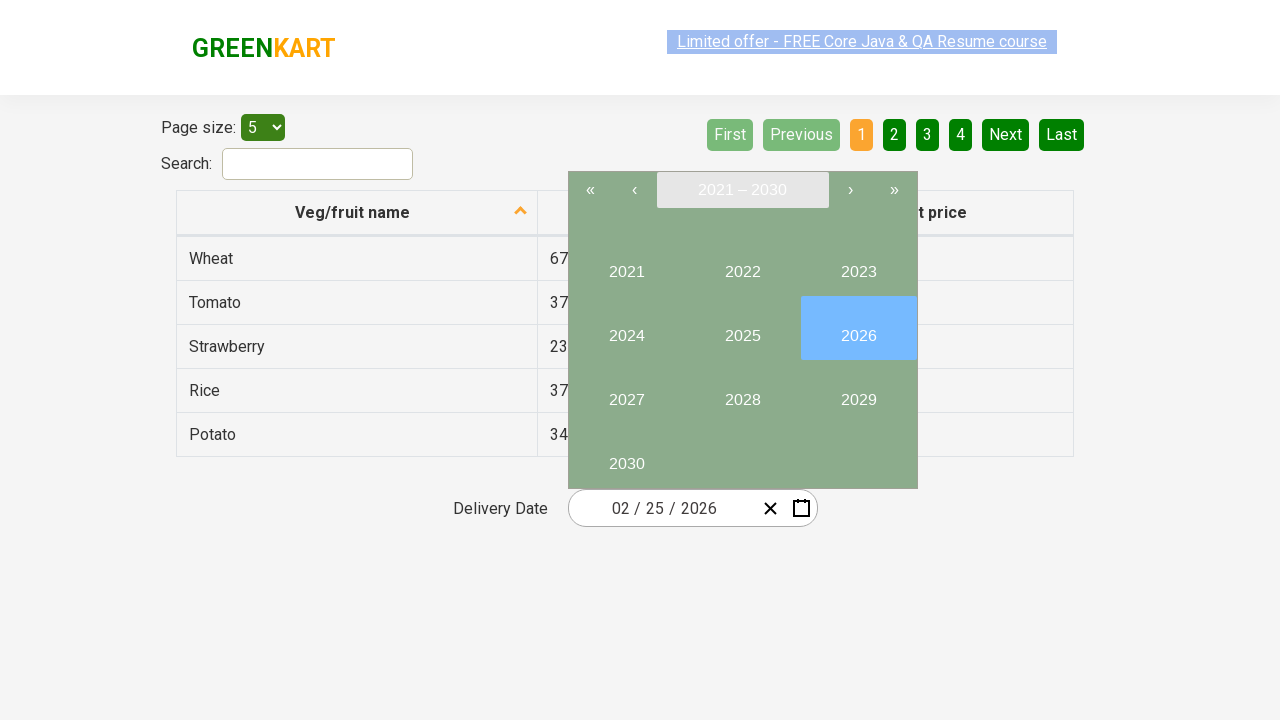

Selected year 2027 at (626, 392) on internal:text="2027"i
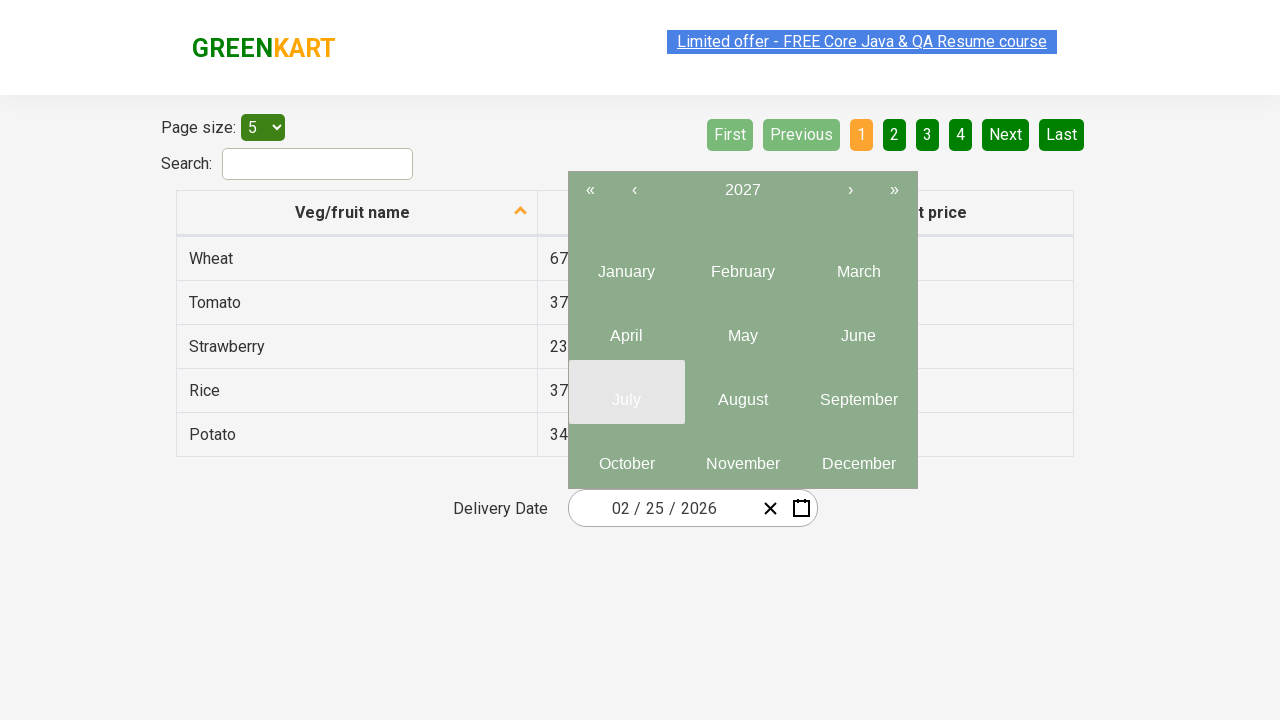

Selected month 6 (June) at (858, 328) on .react-calendar__year-view__months__month >> nth=5
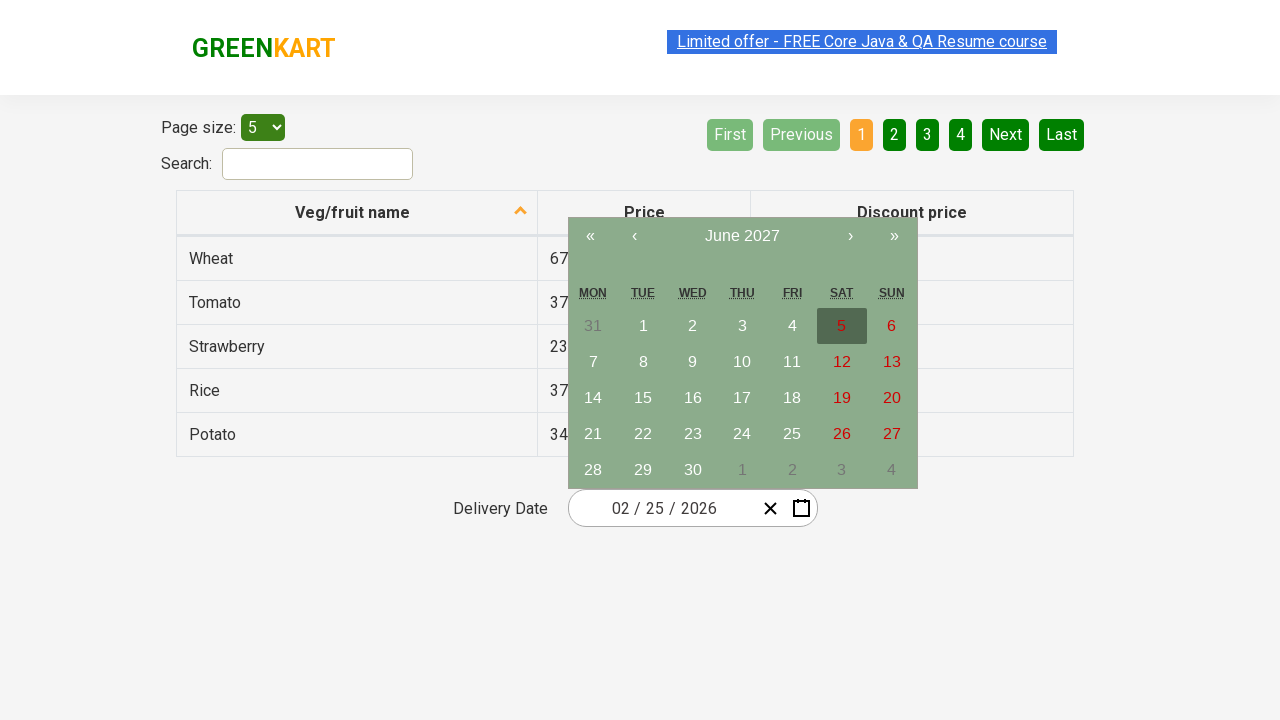

Selected date 15 at (643, 398) on //button[contains(@class, 'view__days') and not(contains(@class, 'neighboringMon
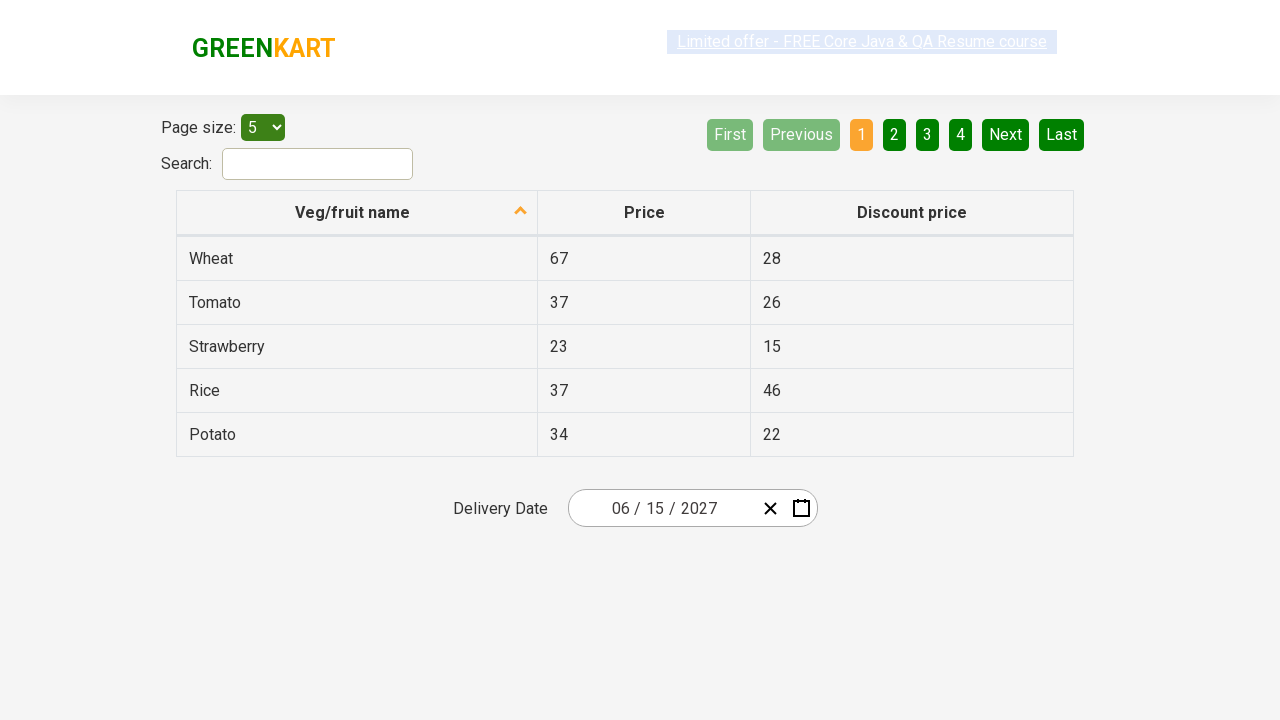

Retrieved input field 0 value: 6
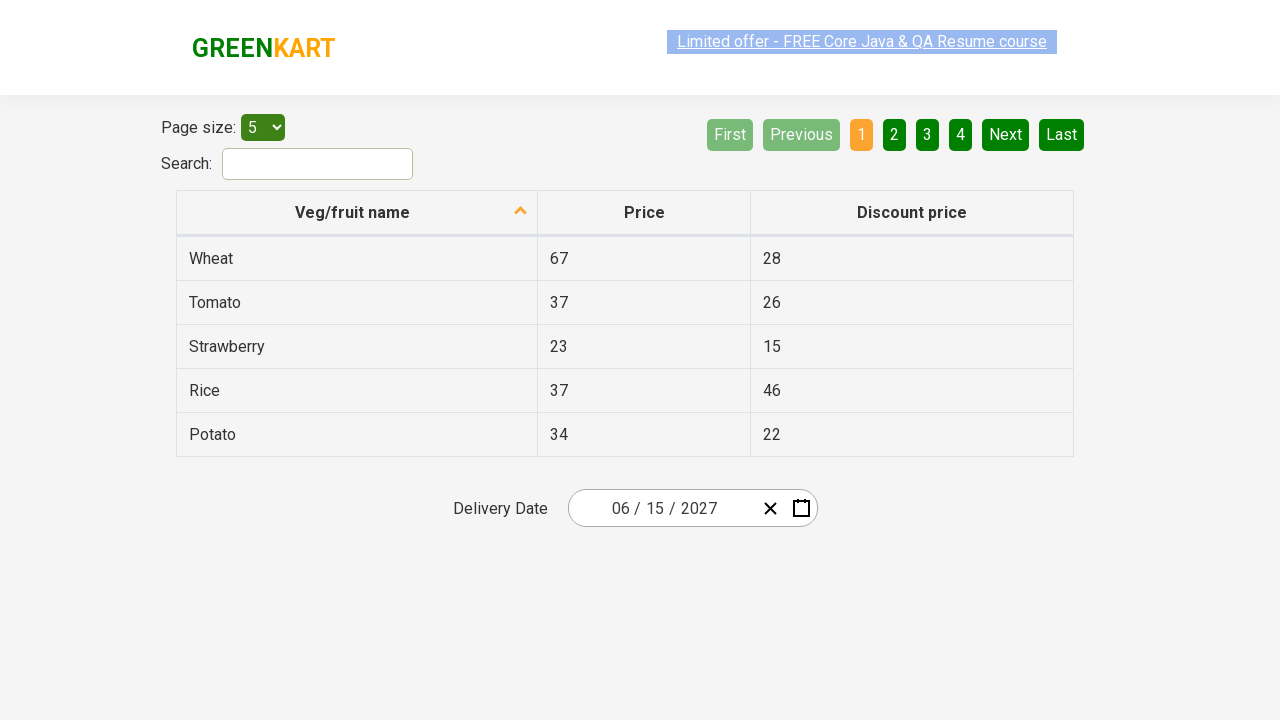

Validated input field 0: expected 6, got 6 ✓
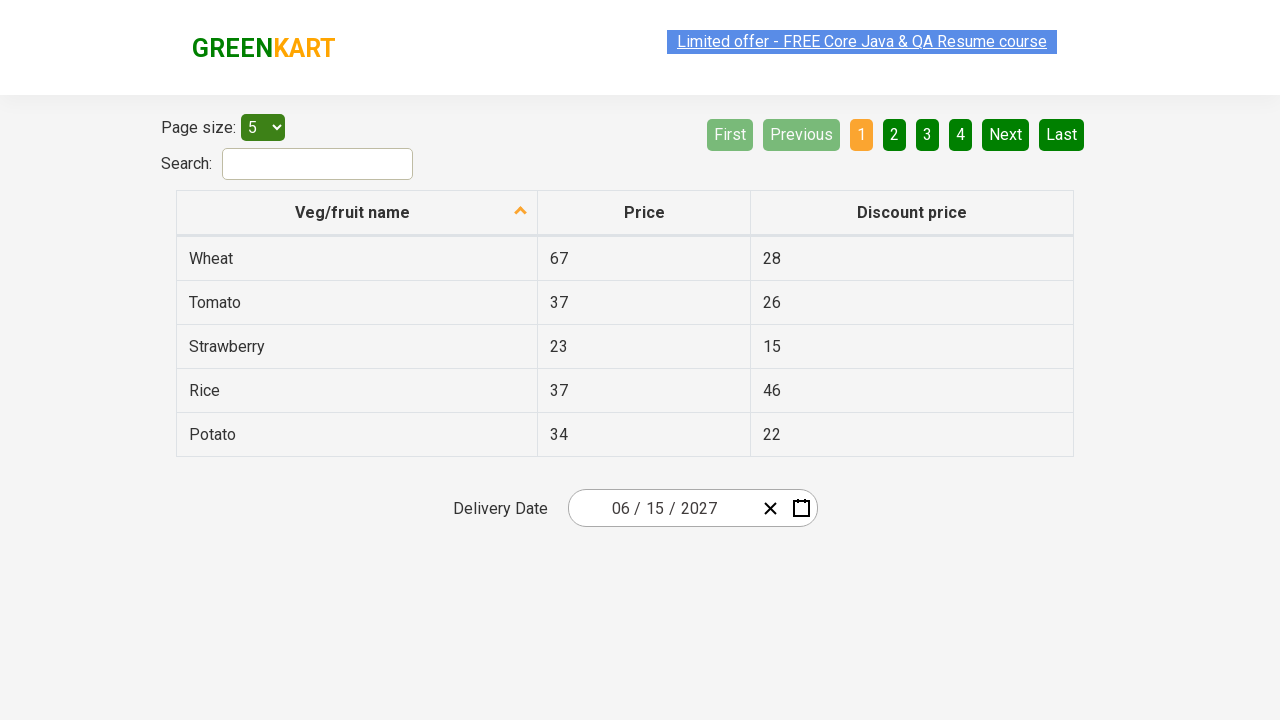

Retrieved input field 1 value: 15
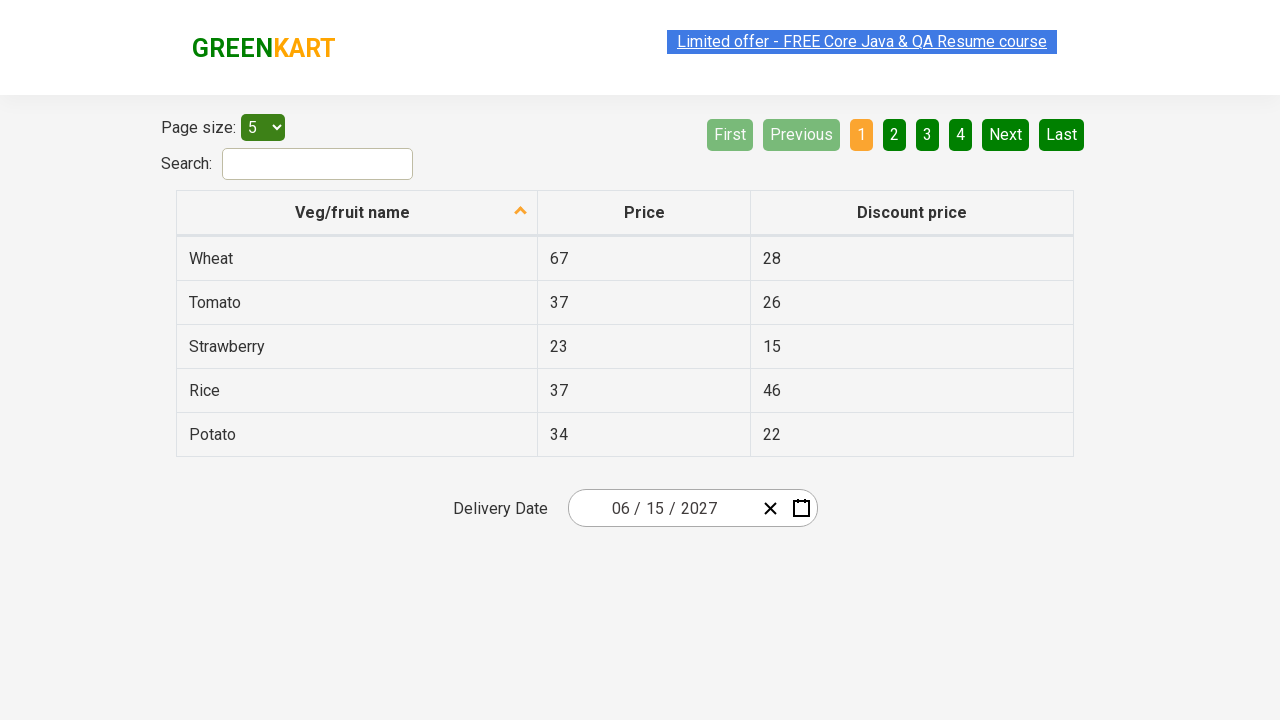

Validated input field 1: expected 15, got 15 ✓
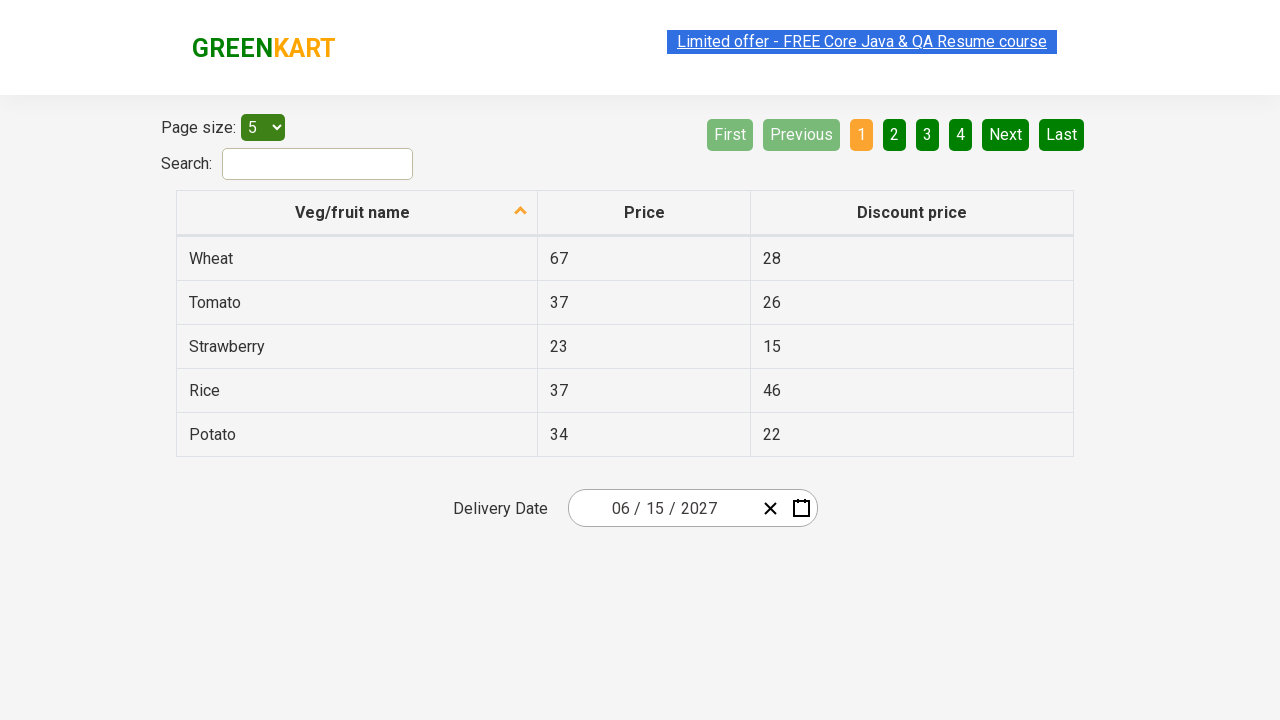

Retrieved input field 2 value: 2027
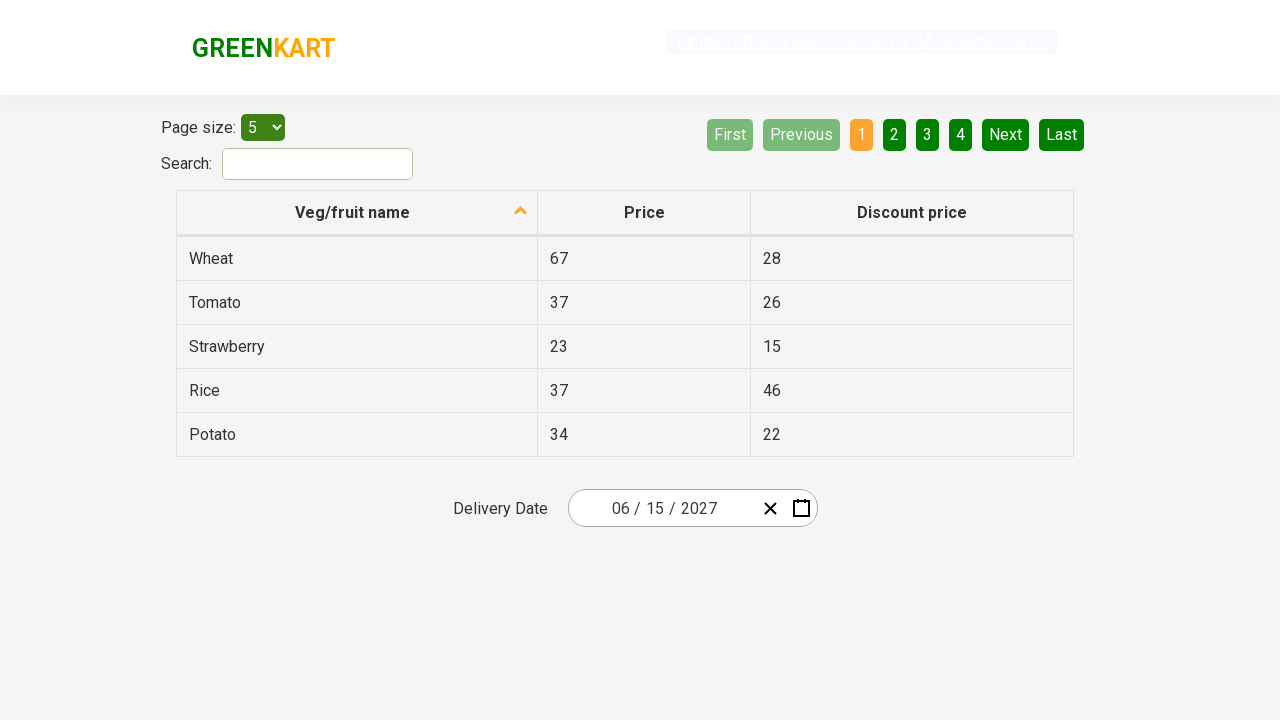

Validated input field 2: expected 2027, got 2027 ✓
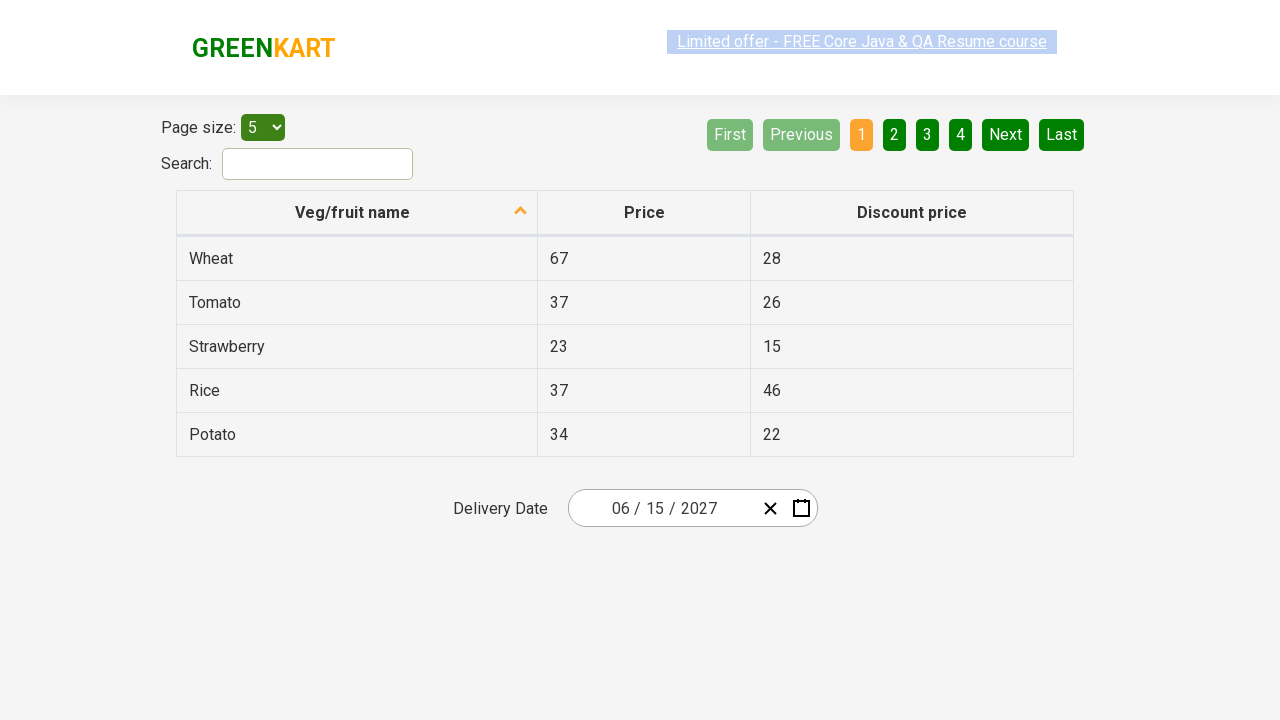

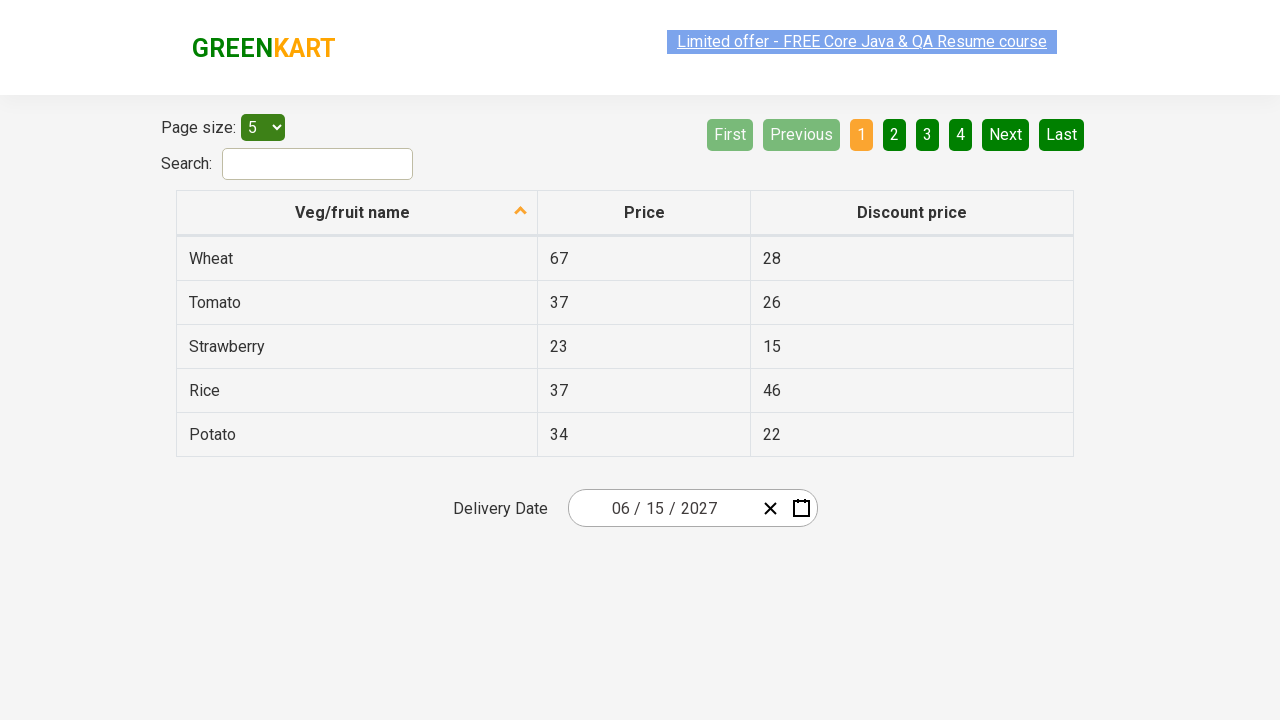